Tests button interactions on DemoQA by navigating to the Buttons section and verifying single click, double click, and right click functionality with their corresponding confirmation messages.

Starting URL: https://demoqa.com/

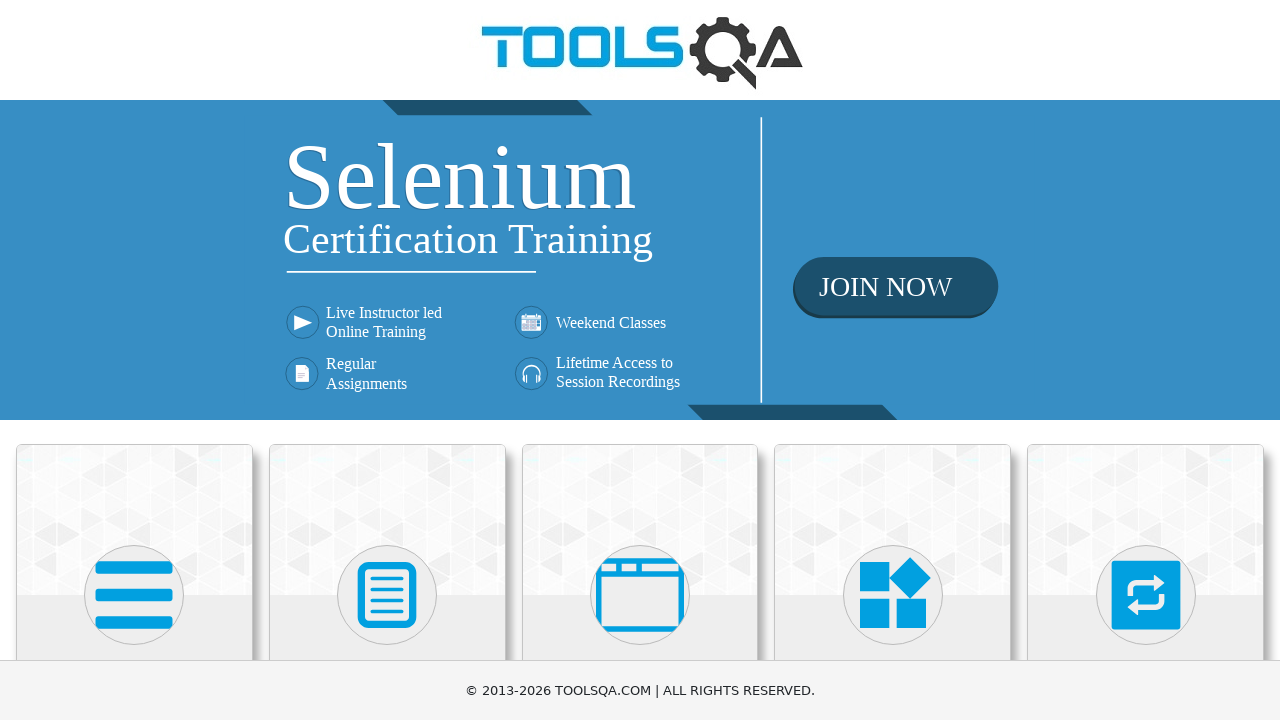

Clicked on Elements section at (134, 360) on xpath=//h5[text()='Elements']
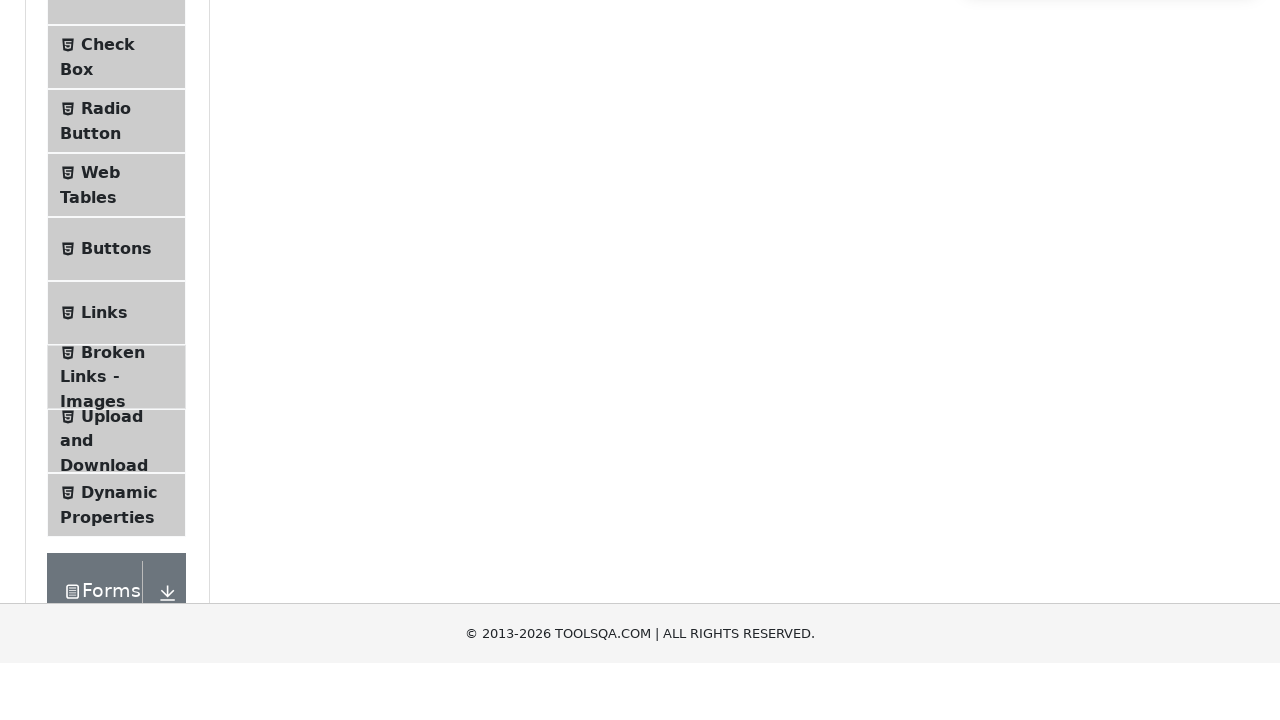

Waited for Buttons menu option to load
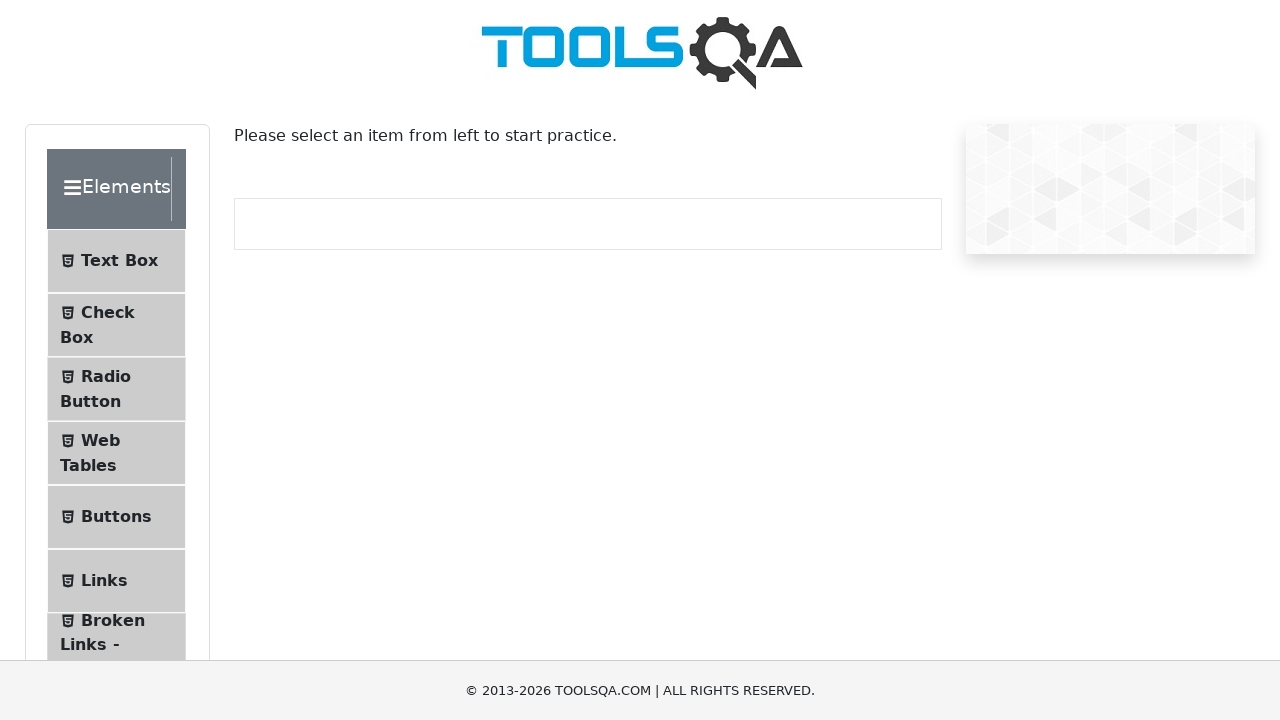

Clicked on Buttons menu option at (116, 517) on xpath=//span[text()='Buttons']
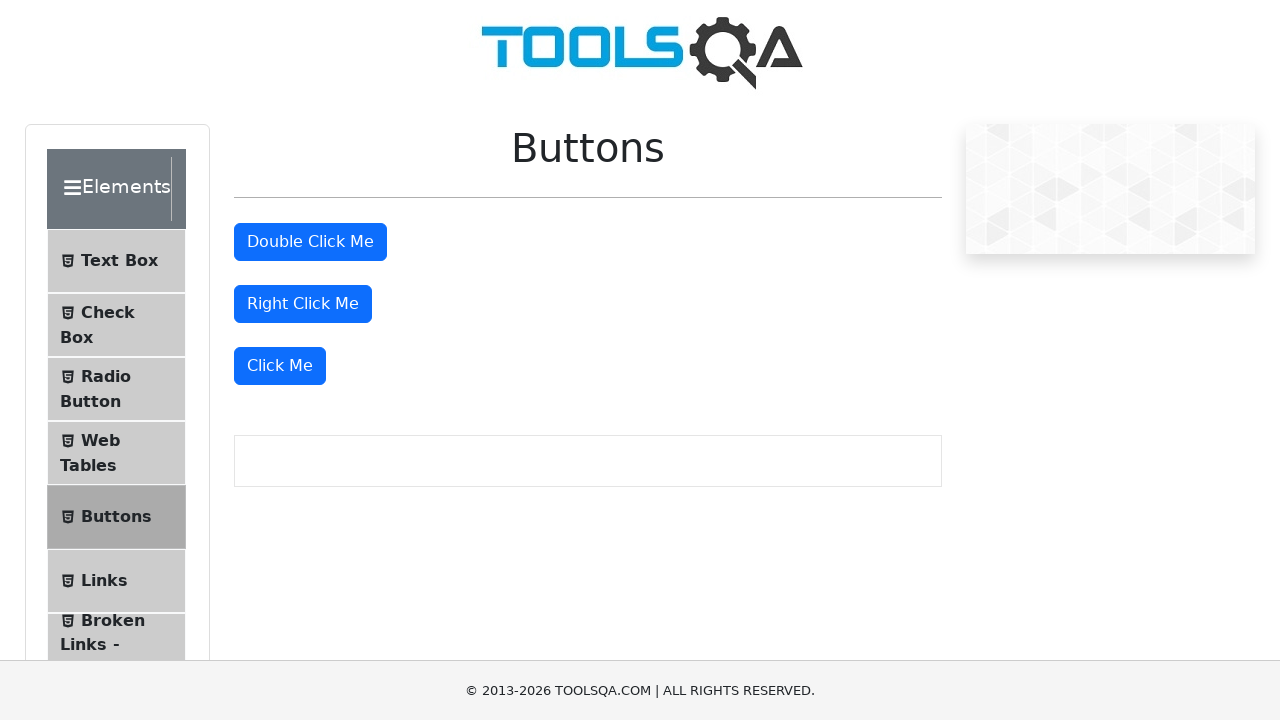

Waited for Click Me button to load
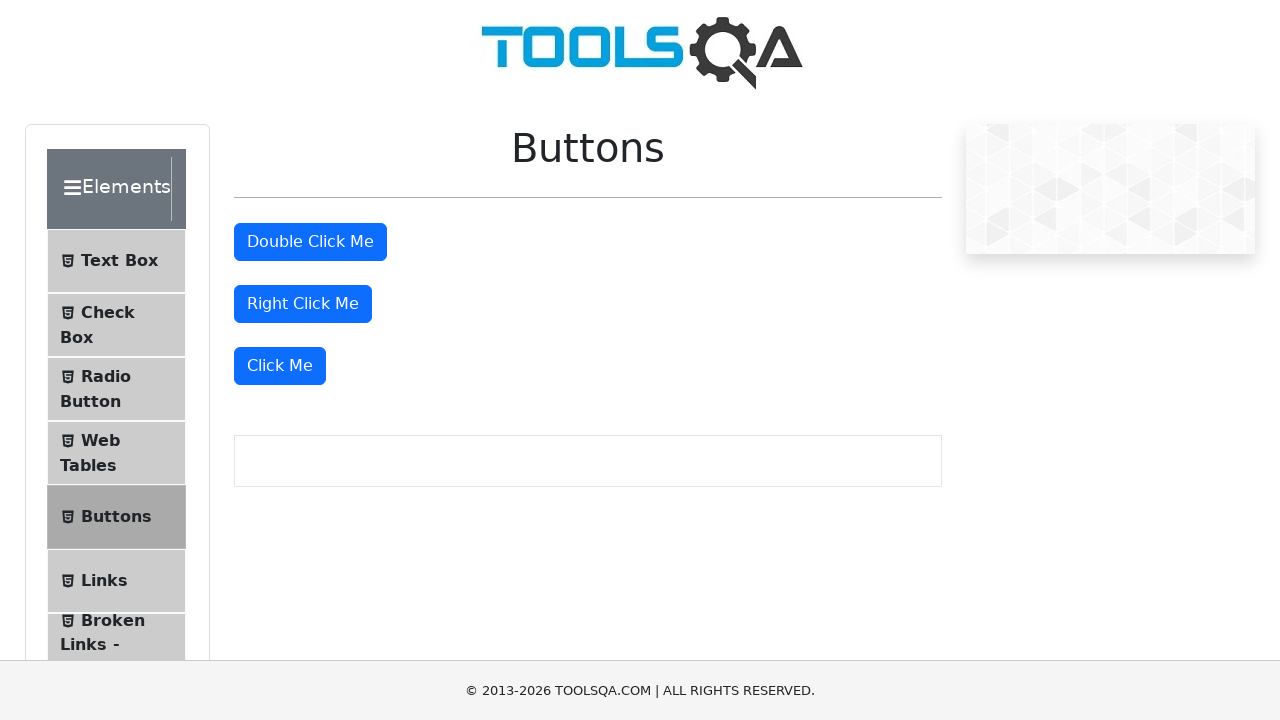

Clicked on Click Me button at (280, 366) on xpath=//button[text()='Click Me']
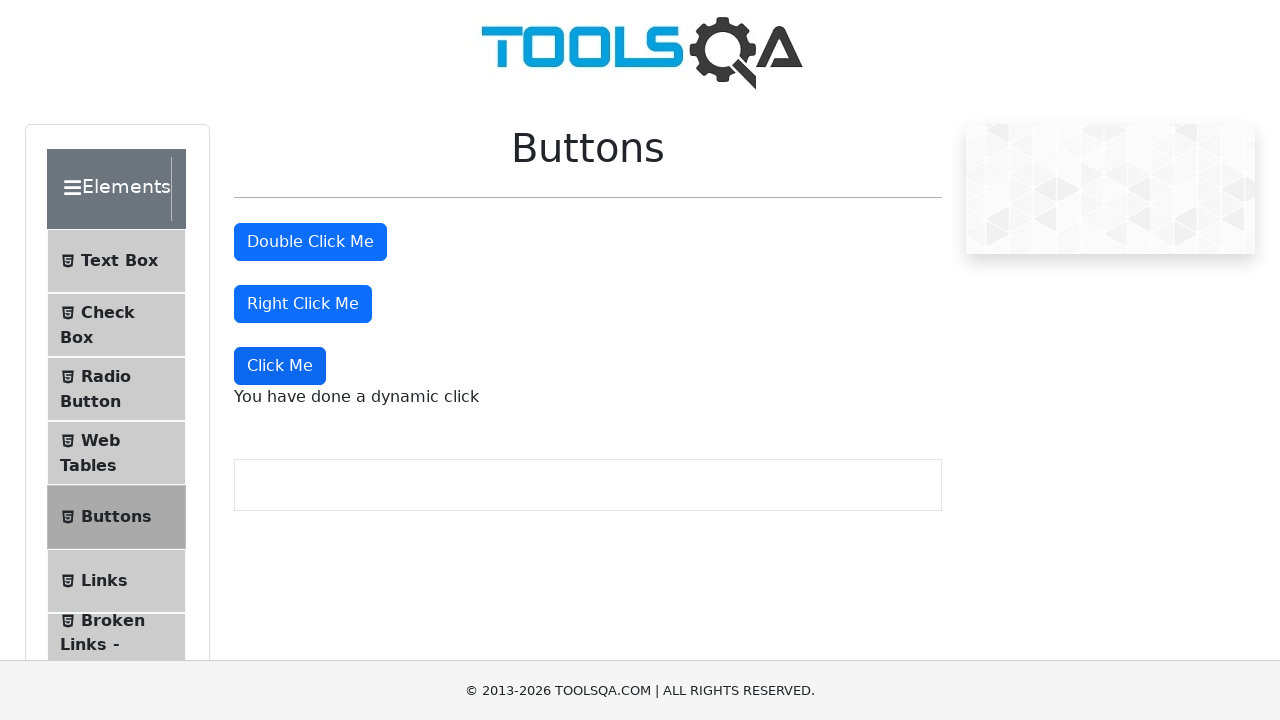

Verified single click confirmation message appeared
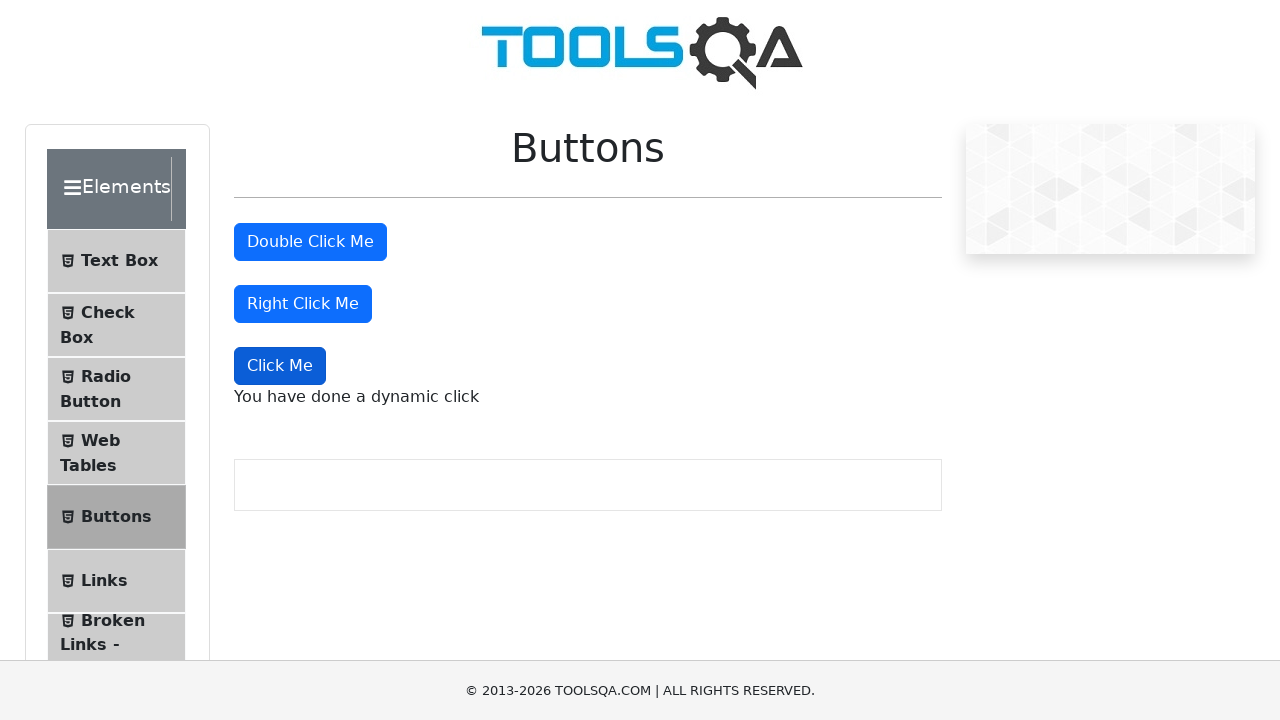

Double clicked on Double Click Me button at (310, 242) on #doubleClickBtn
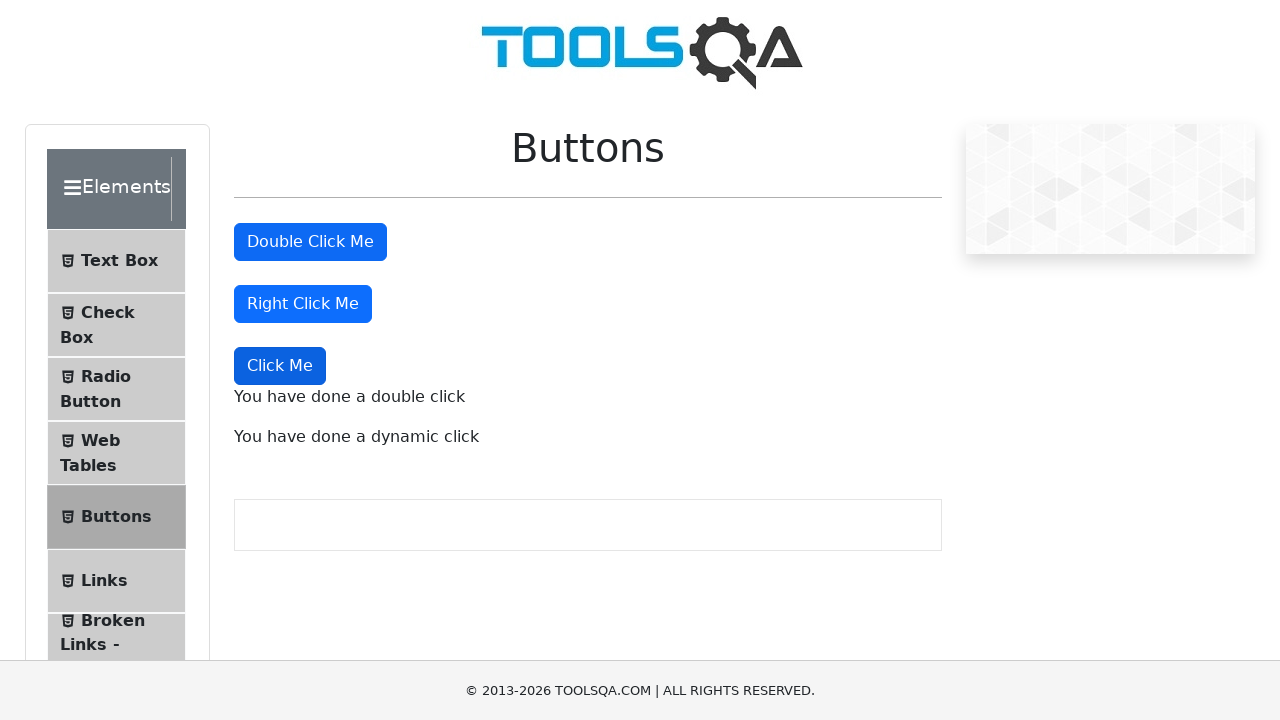

Verified double click confirmation message appeared
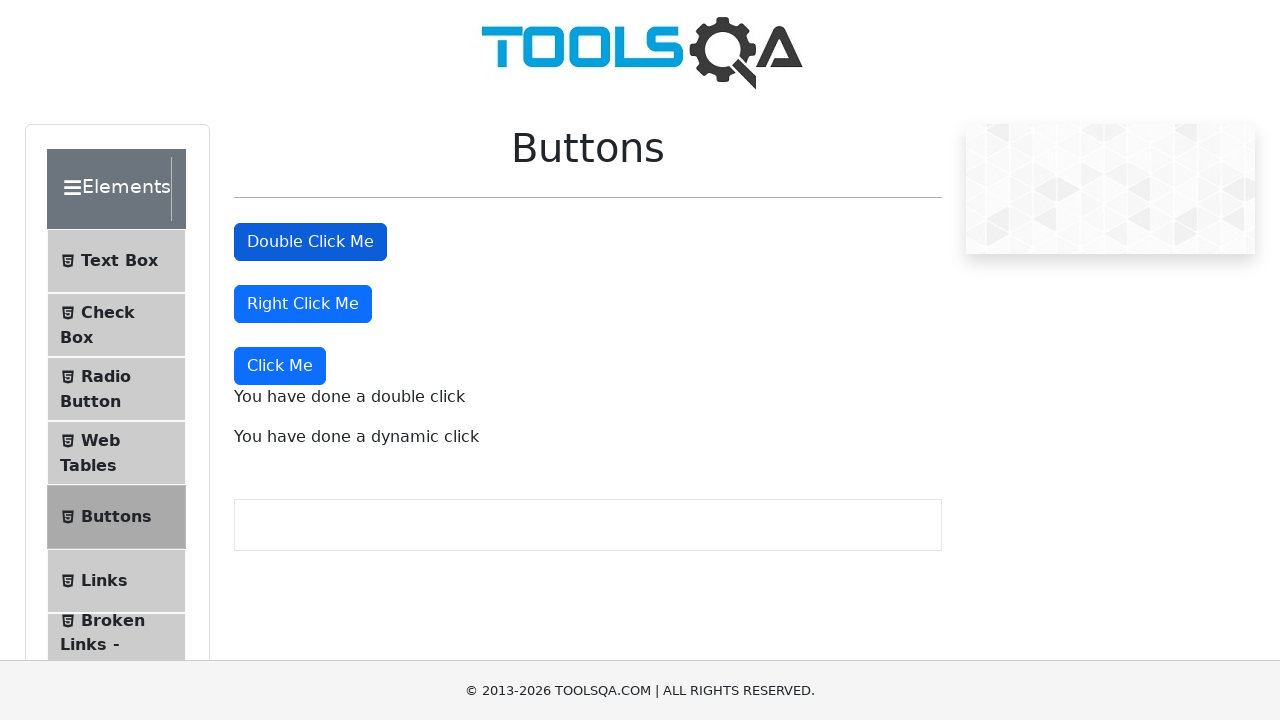

Right clicked on Right Click Me button at (303, 304) on #rightClickBtn
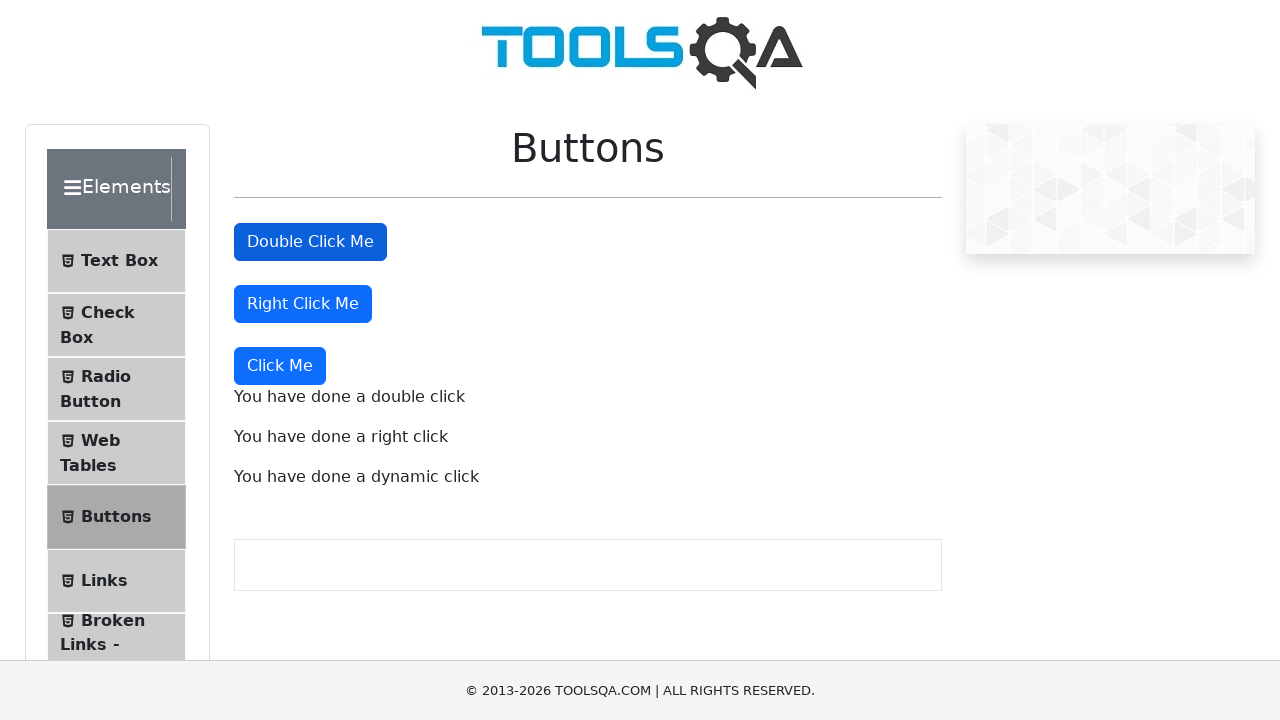

Verified right click confirmation message appeared
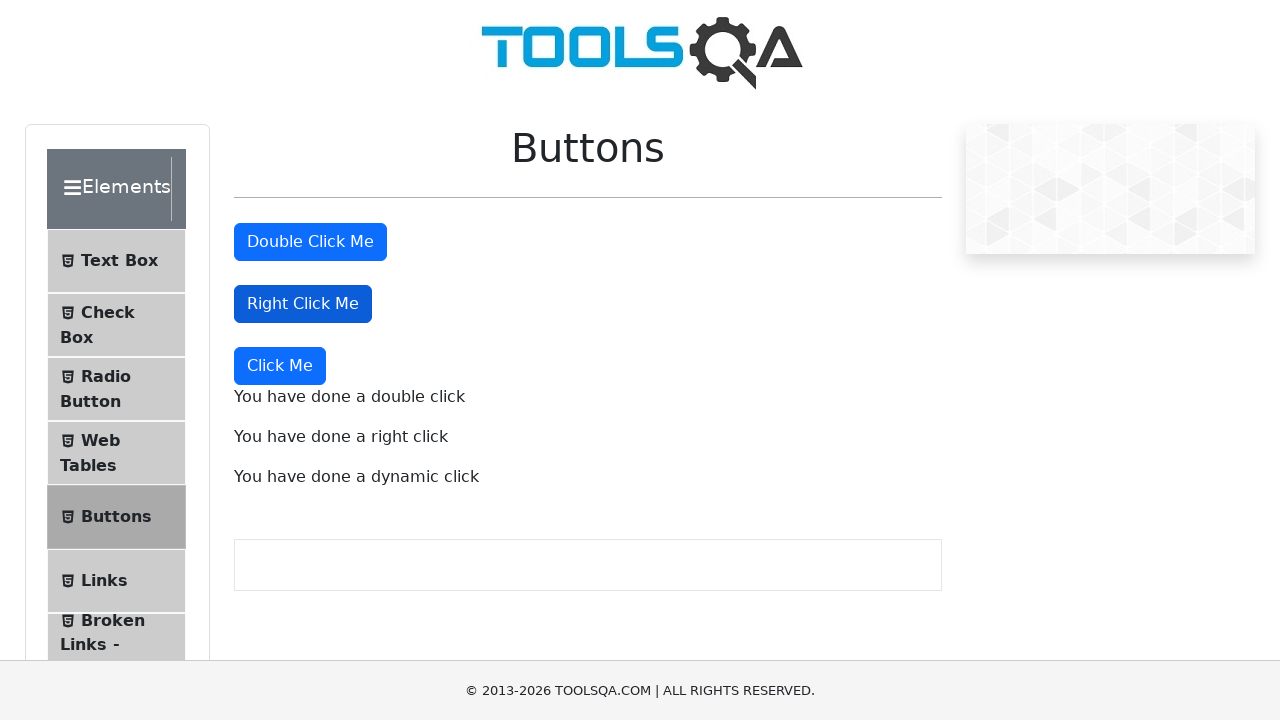

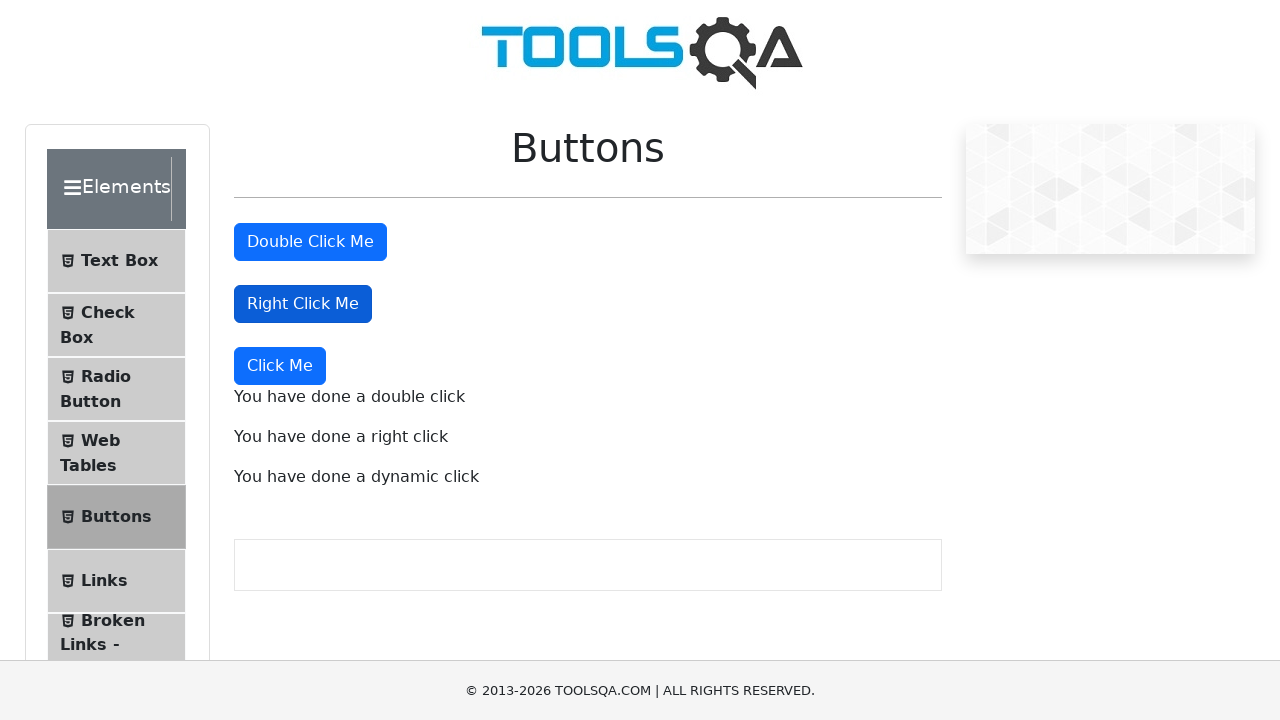